Tests window handling by opening a new window, switching to it, then closing it and returning to the original window

Starting URL: https://the-internet.herokuapp.com/windows

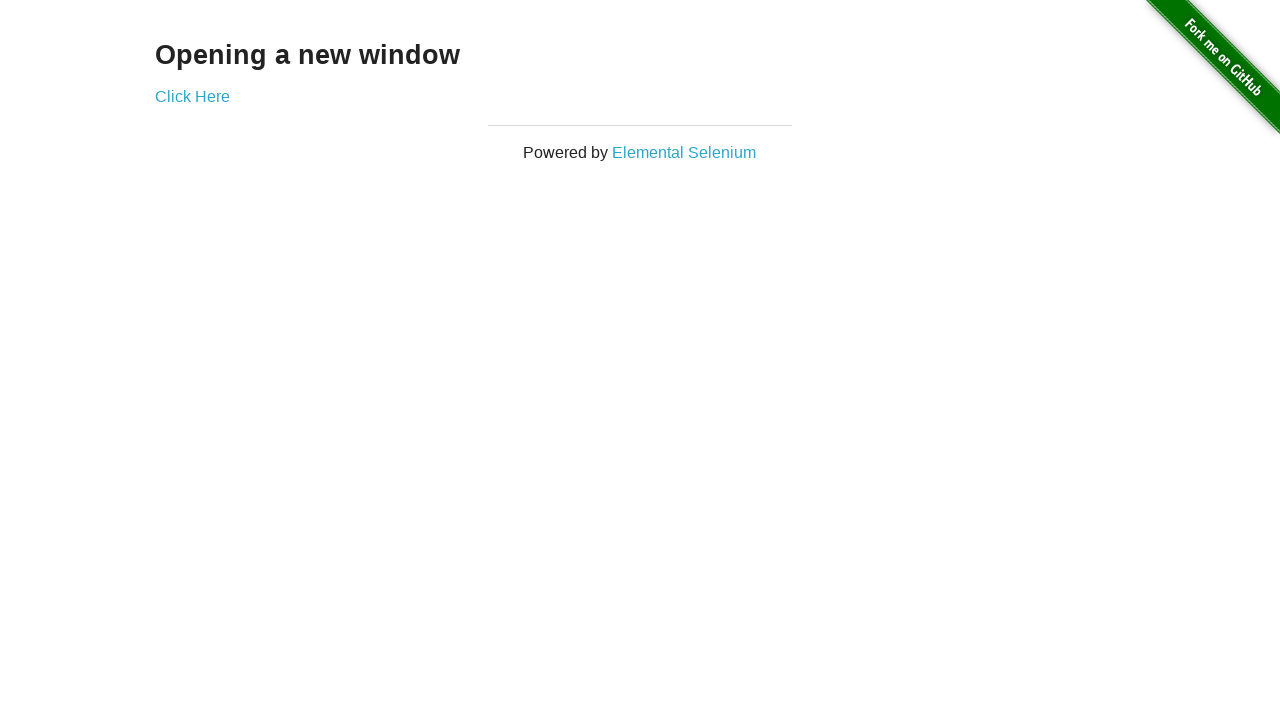

Clicked 'Click Here' link to open new window at (192, 96) on text='Click Here'
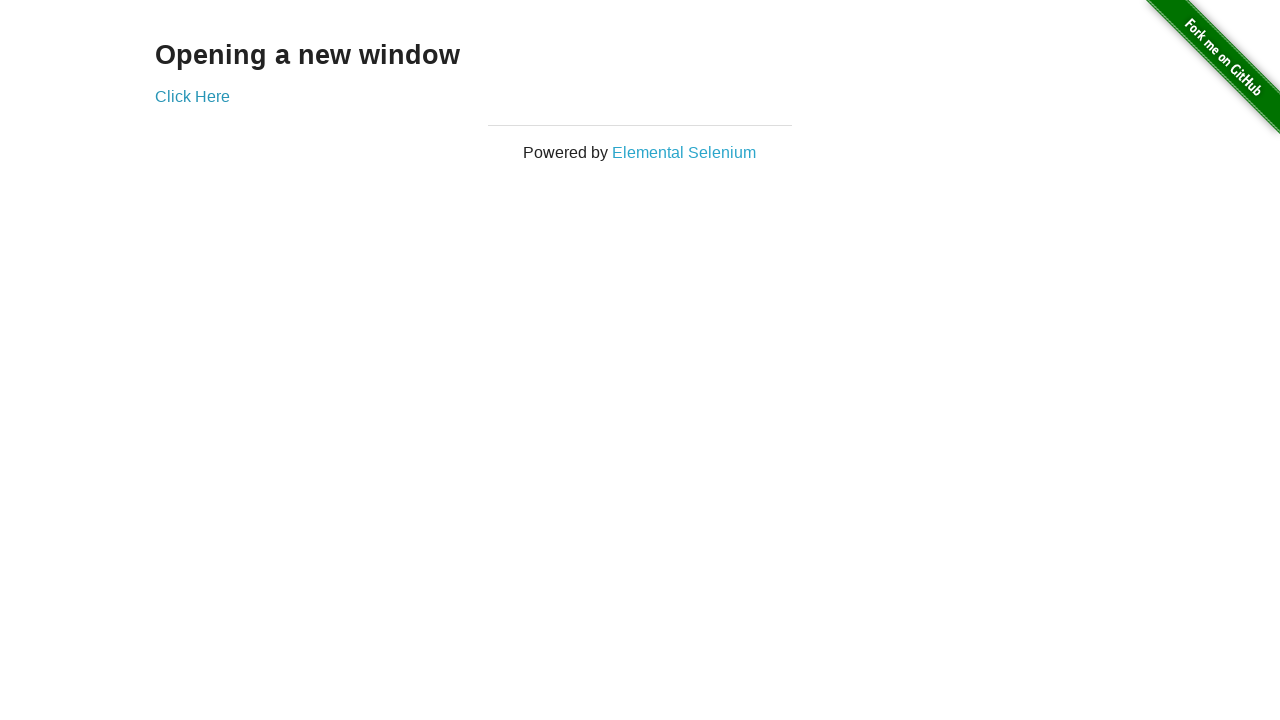

New window/tab opened and captured
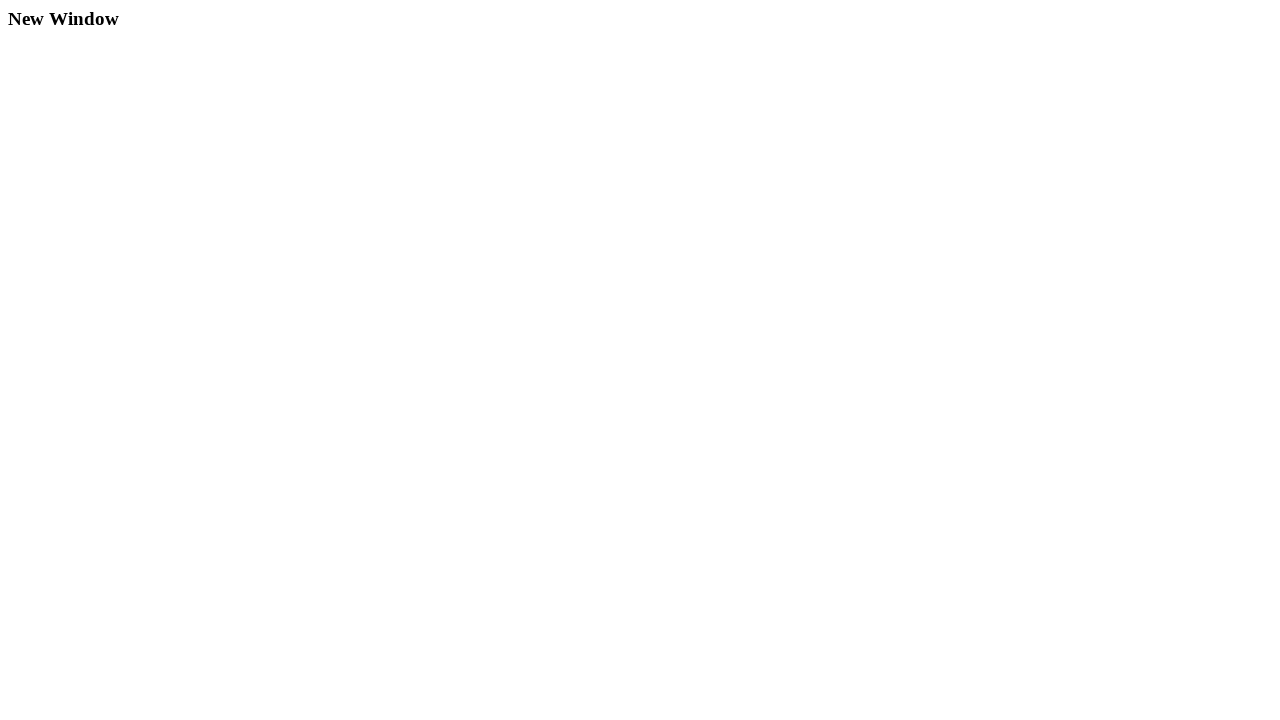

New window finished loading
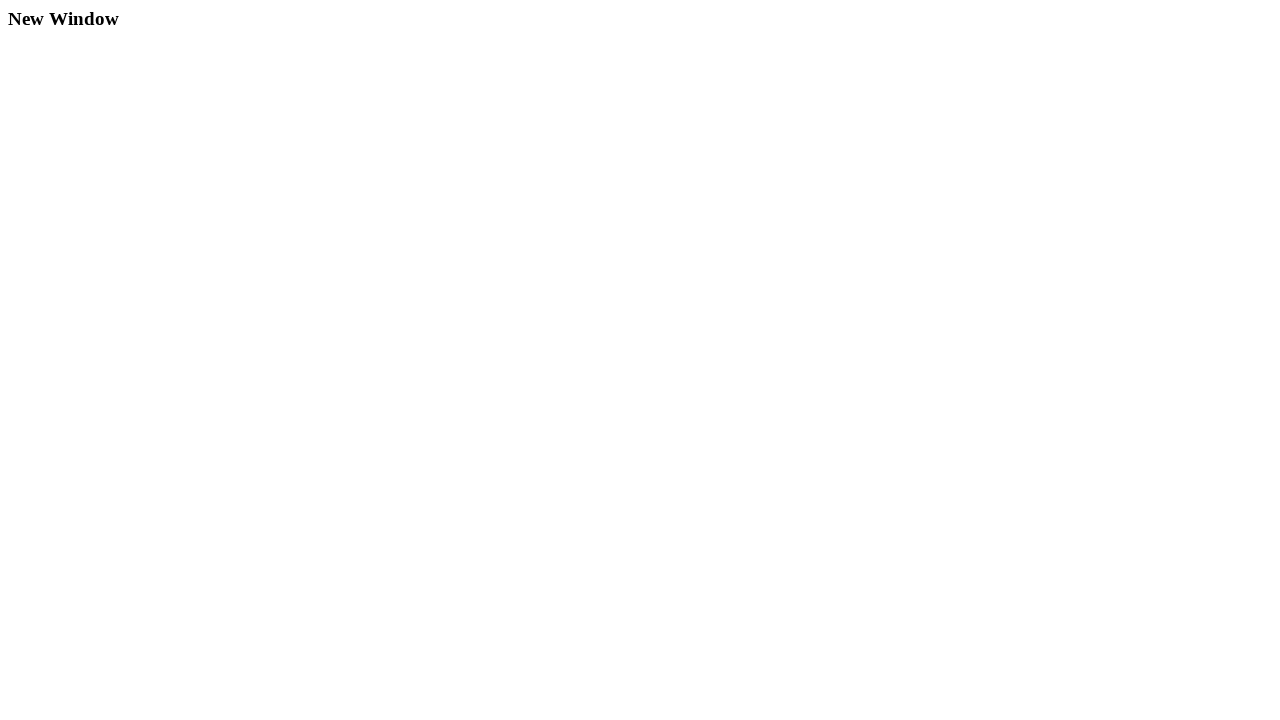

Retrieved new window title: 'New Window'
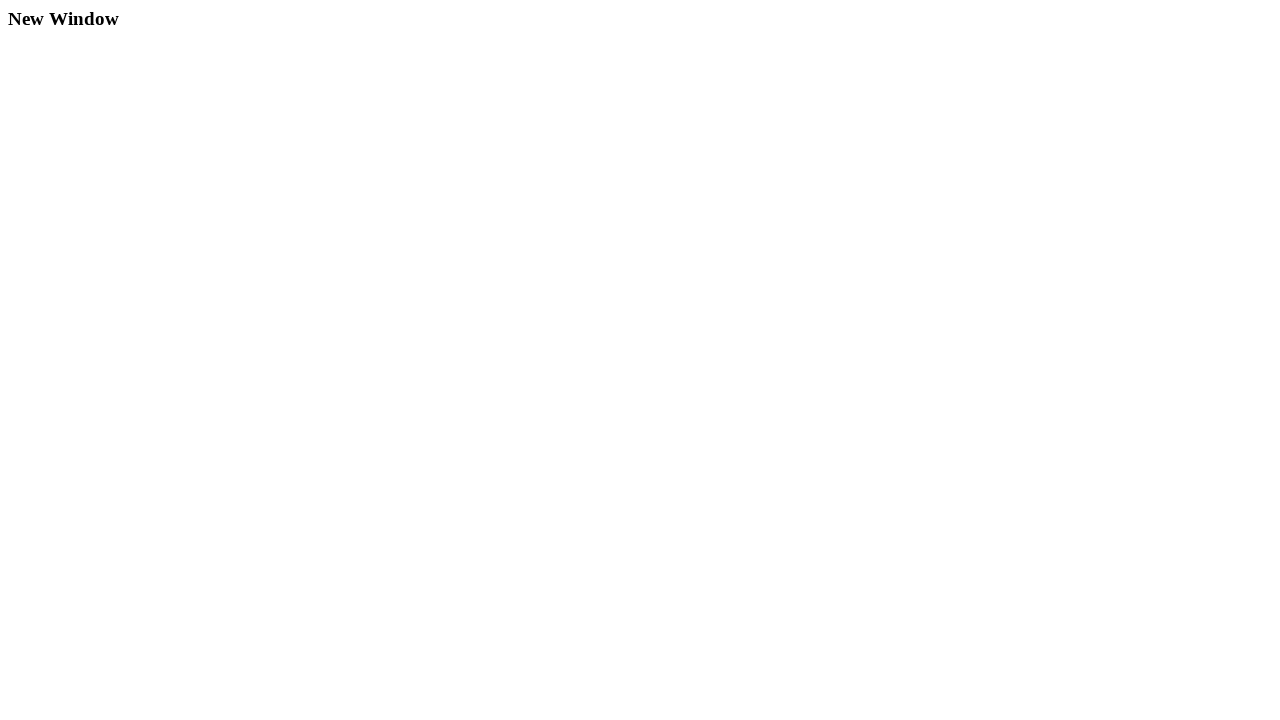

Closed the new window/tab
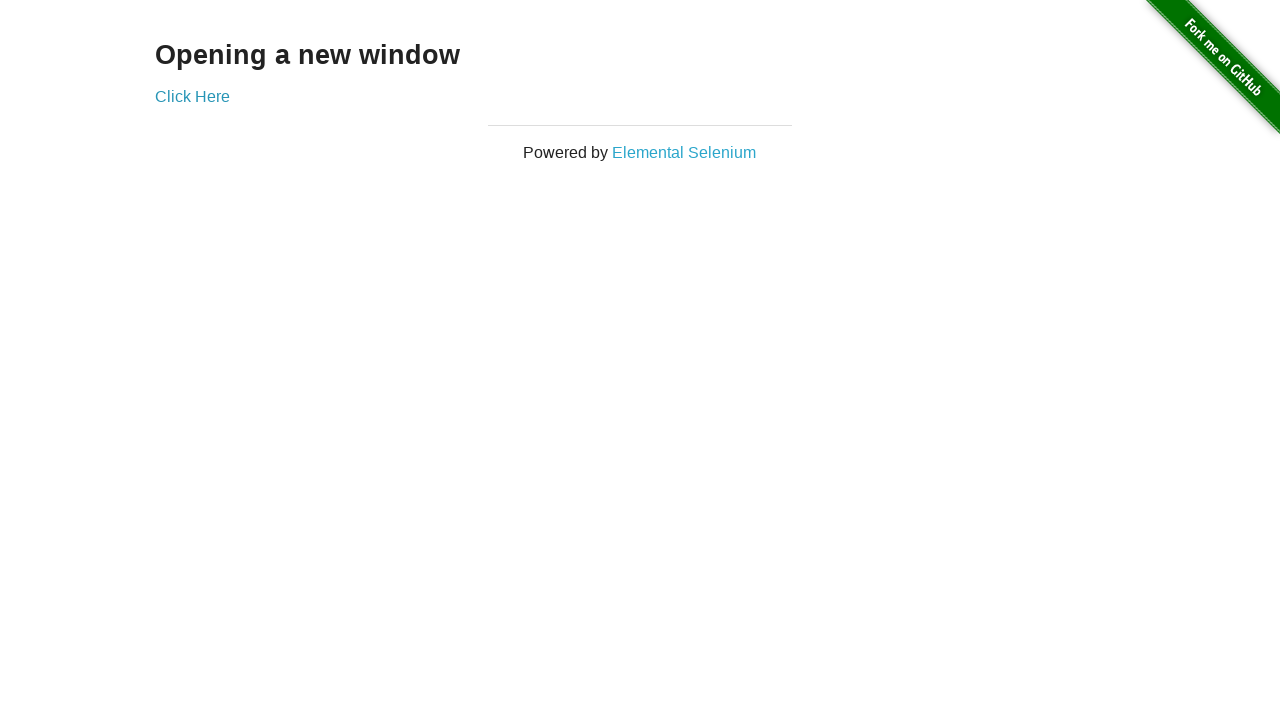

Verified return to original window with title: 'The Internet'
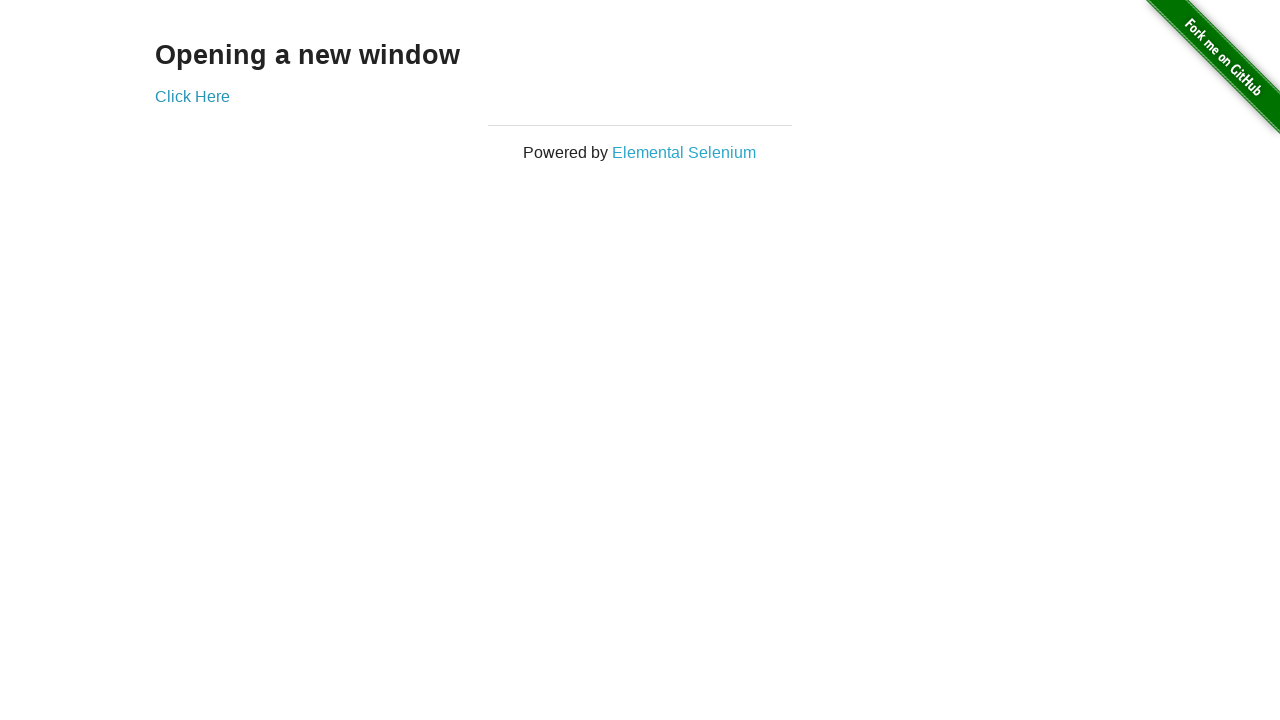

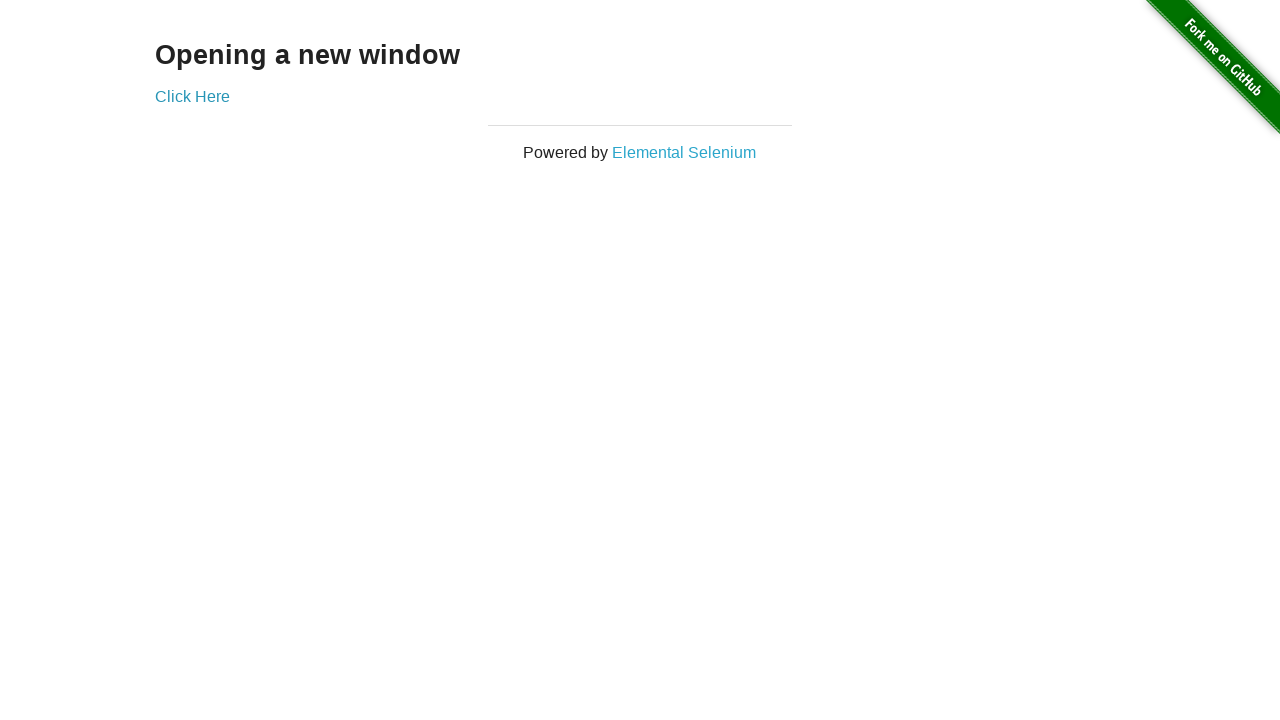